Tests handling of a JavaScript prompt dialog by clicking a button that triggers a prompt, entering a name, and verifying the personalized greeting message

Starting URL: https://testautomationpractice.blogspot.com/

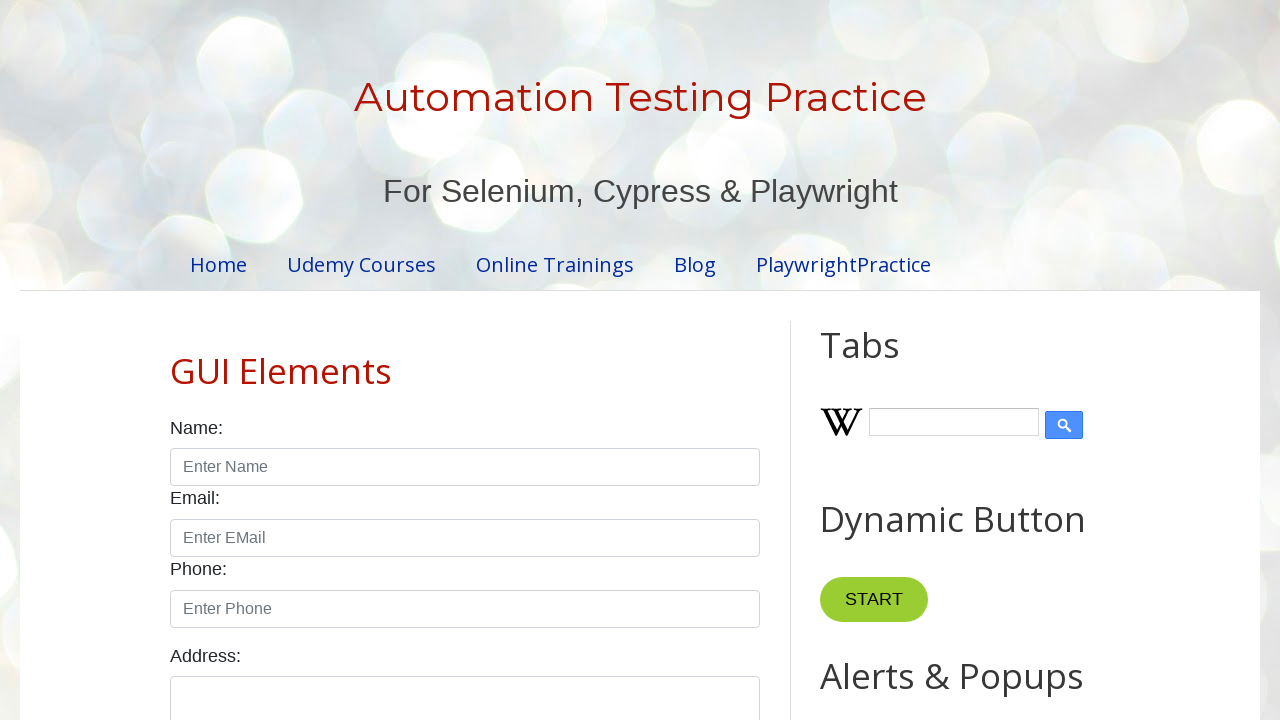

Registered dialog handler to accept prompt with name 'John'
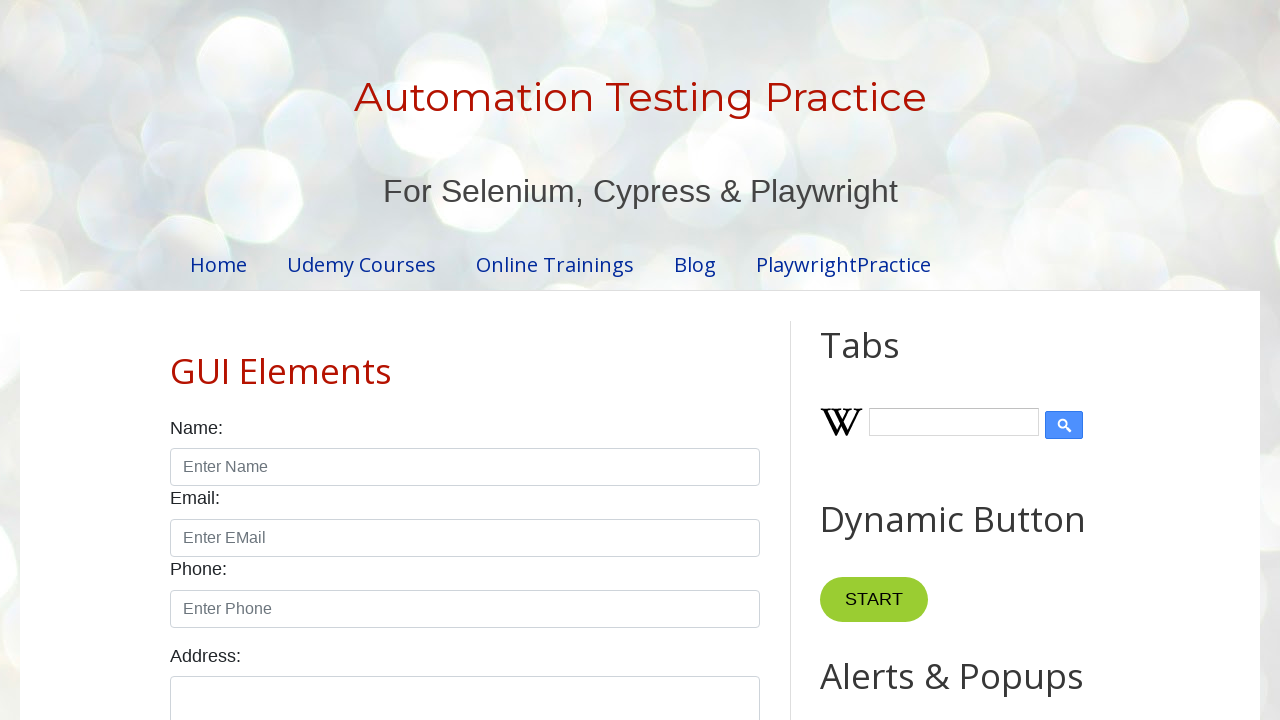

Clicked button to trigger prompt dialog at (890, 360) on #promptBtn
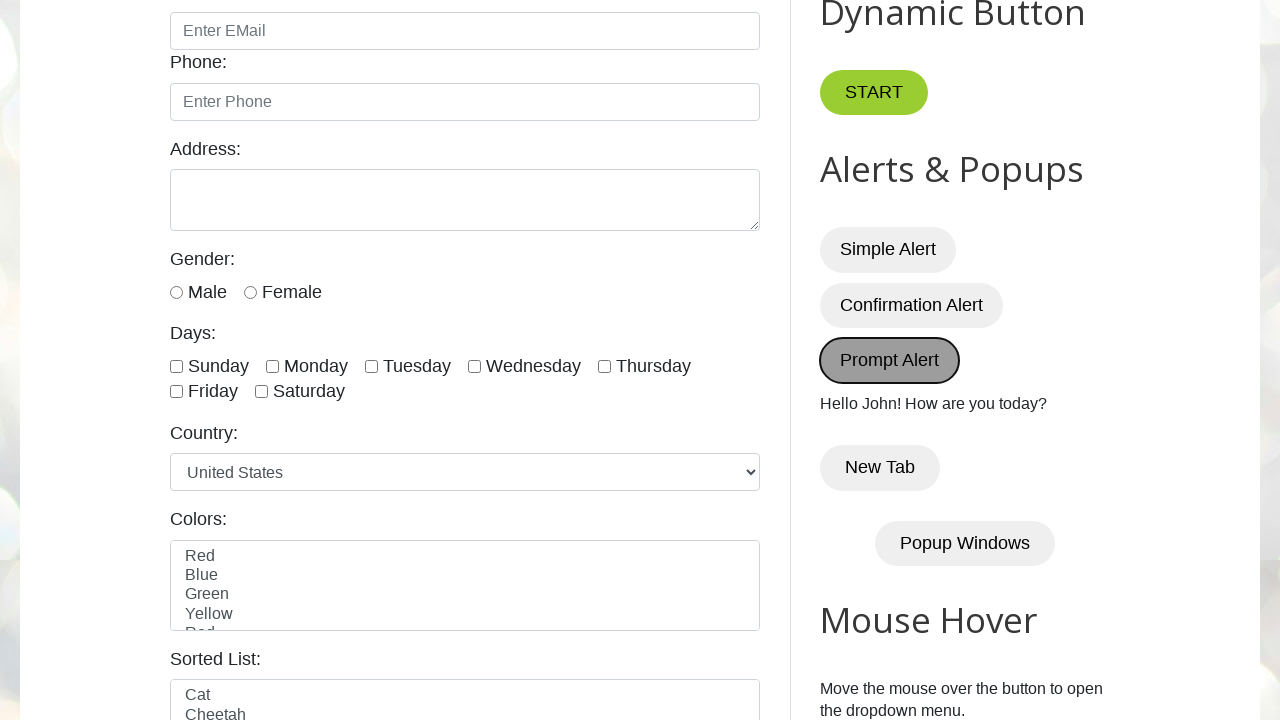

Waited for result message element to appear
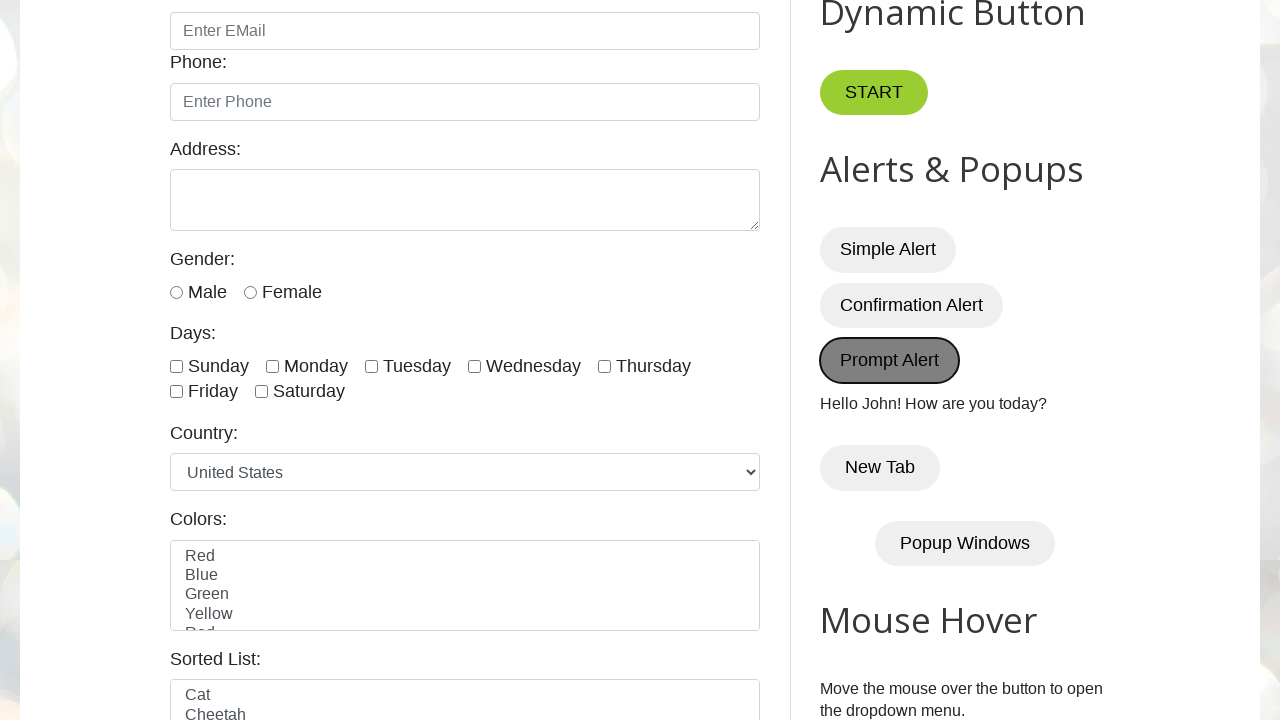

Verified greeting message displays 'Hello John! How are you today?'
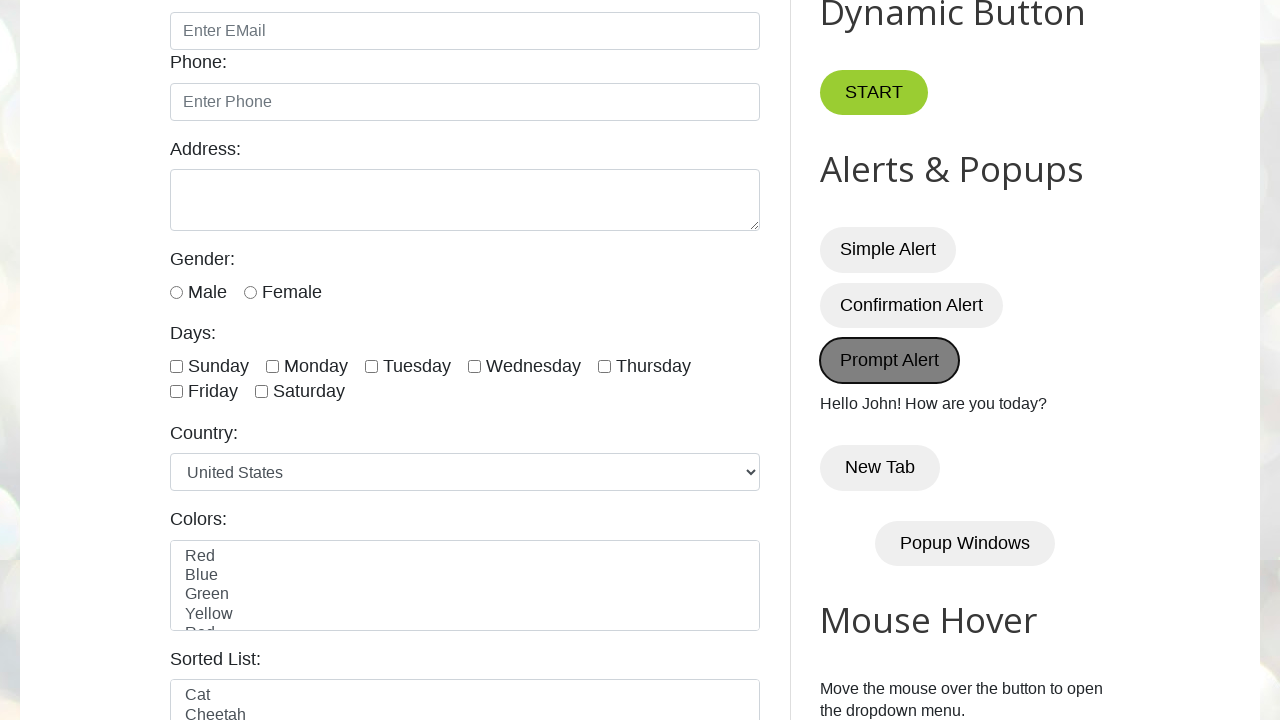

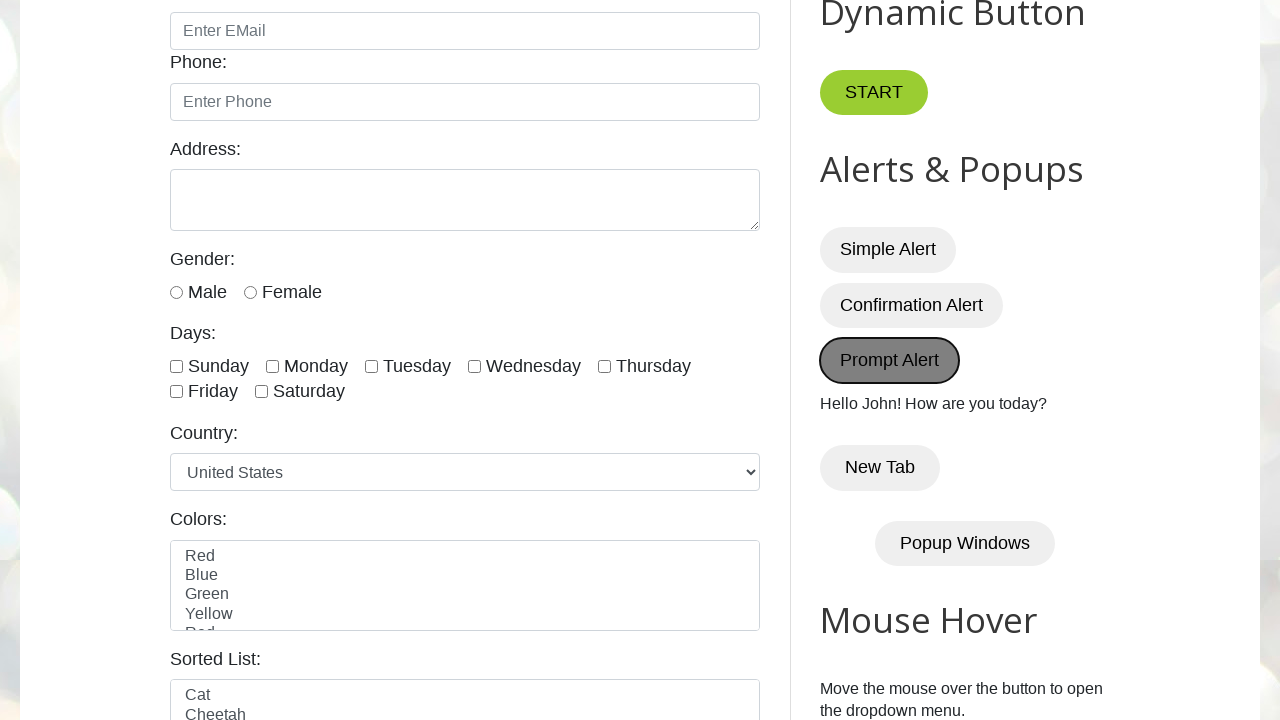